Tests modal popup functionality by verifying the modal title appears and can be closed

Starting URL: https://the-internet.herokuapp.com/entry_ad

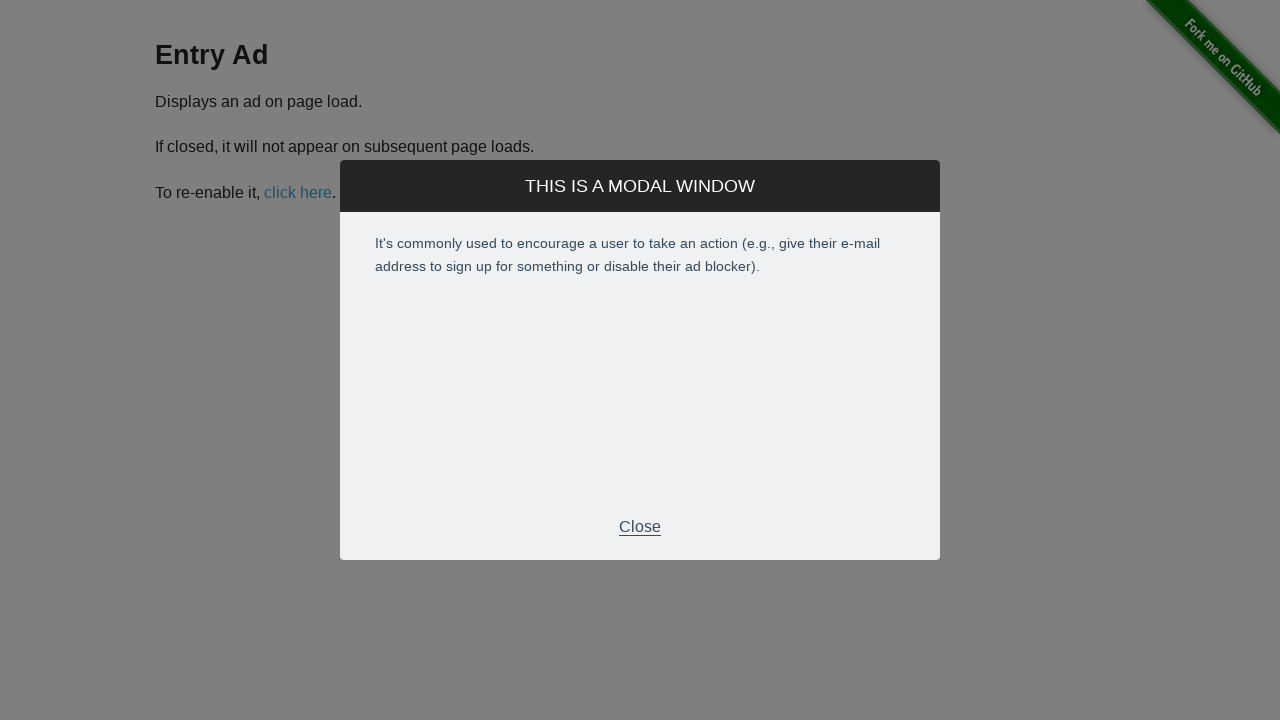

Modal title element appeared and became visible
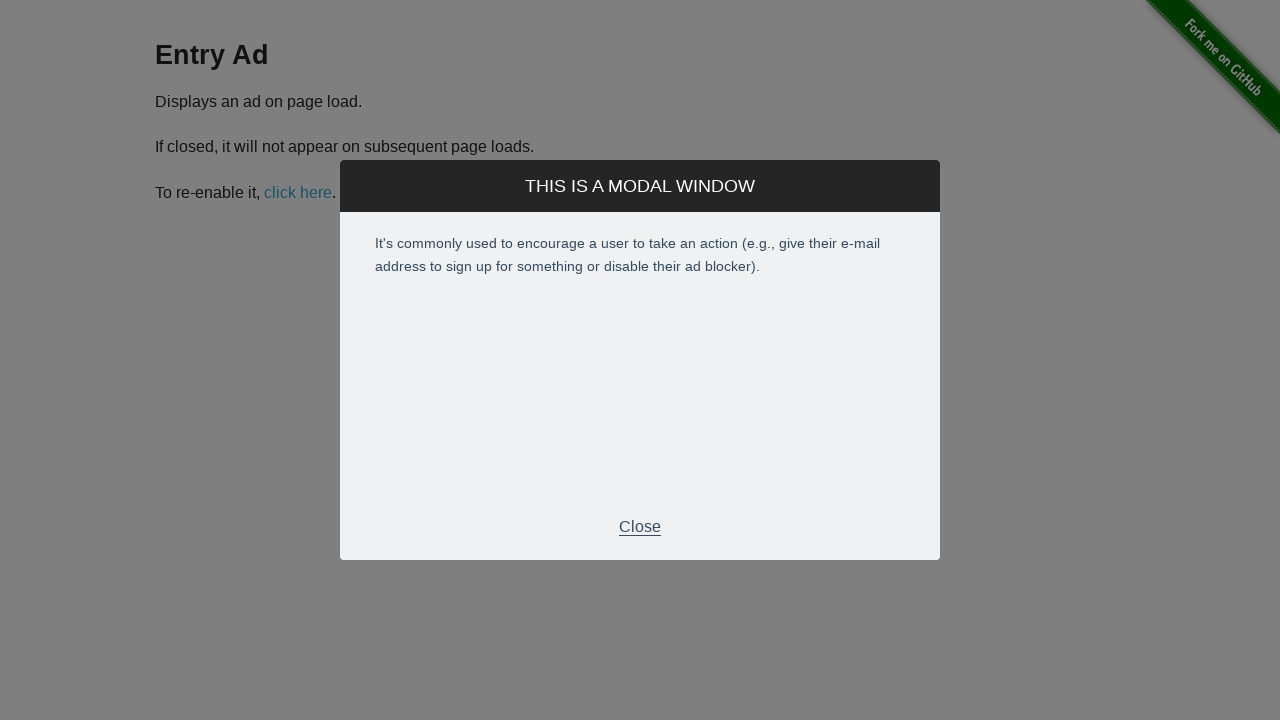

Retrieved modal title text content
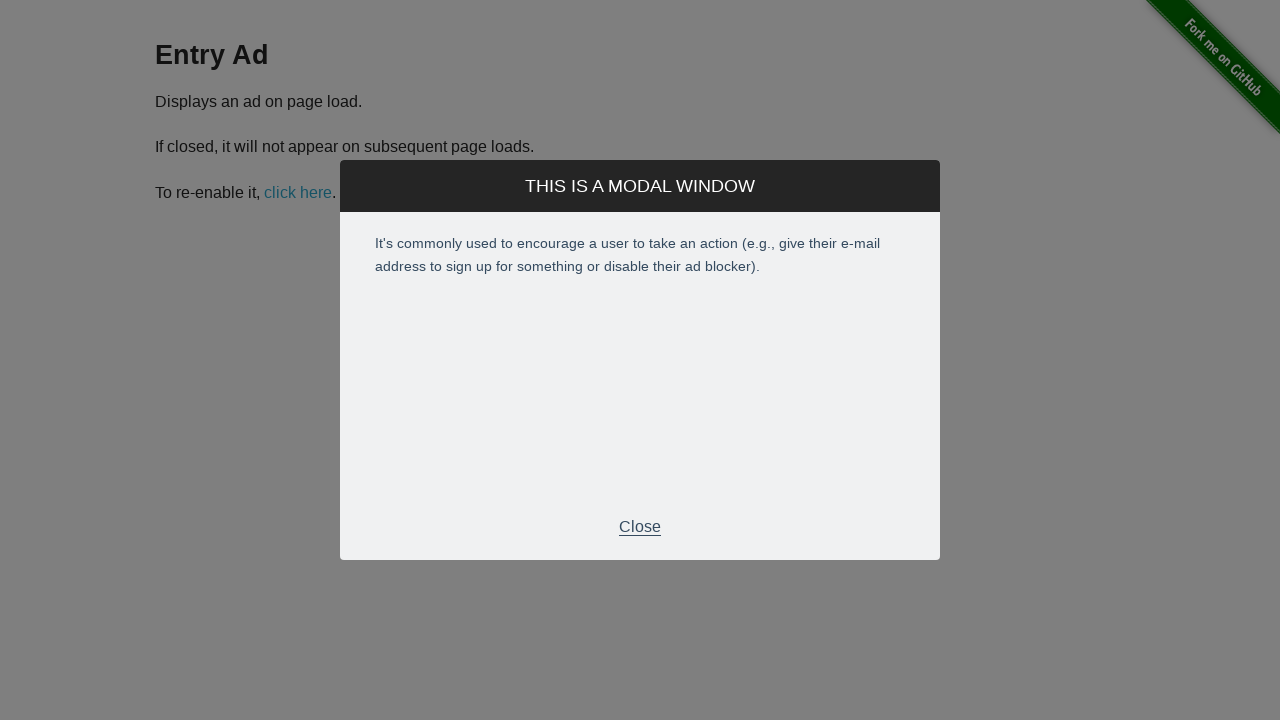

Verified modal title matches expected text 'THIS IS A MODAL WINDOW'
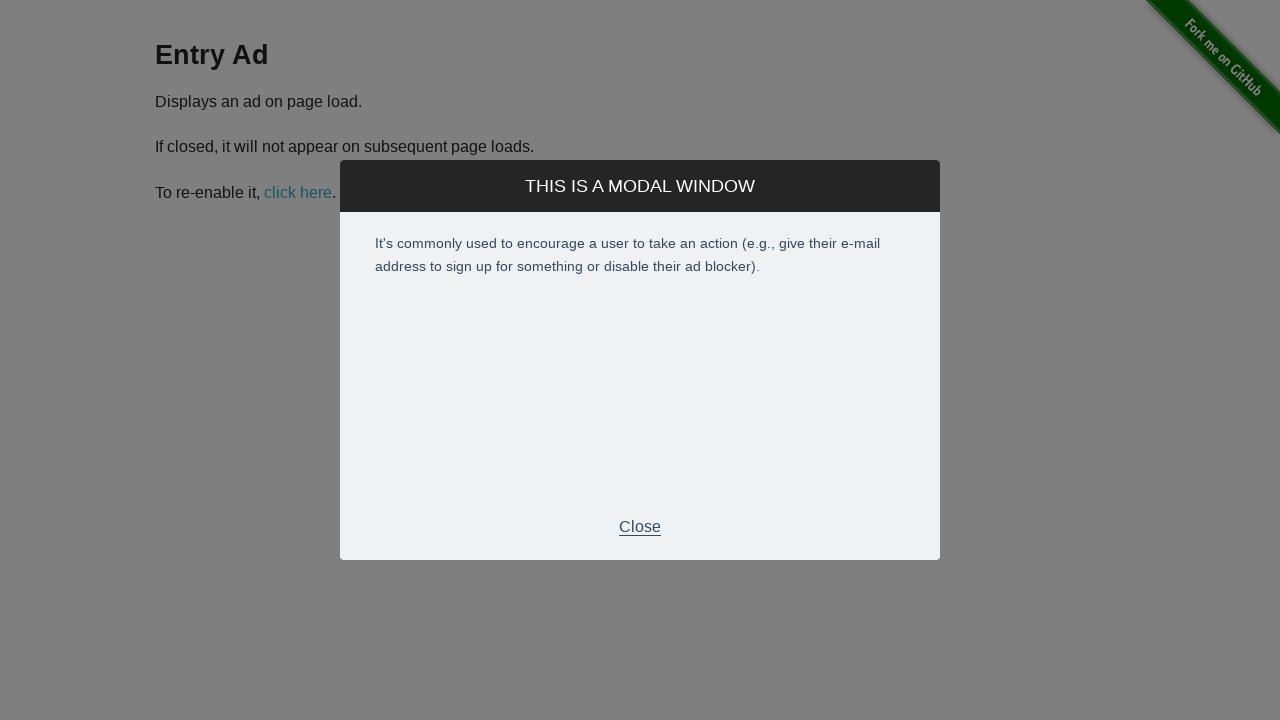

Clicked close button in modal footer to dismiss modal at (640, 527) on div.modal-footer>p
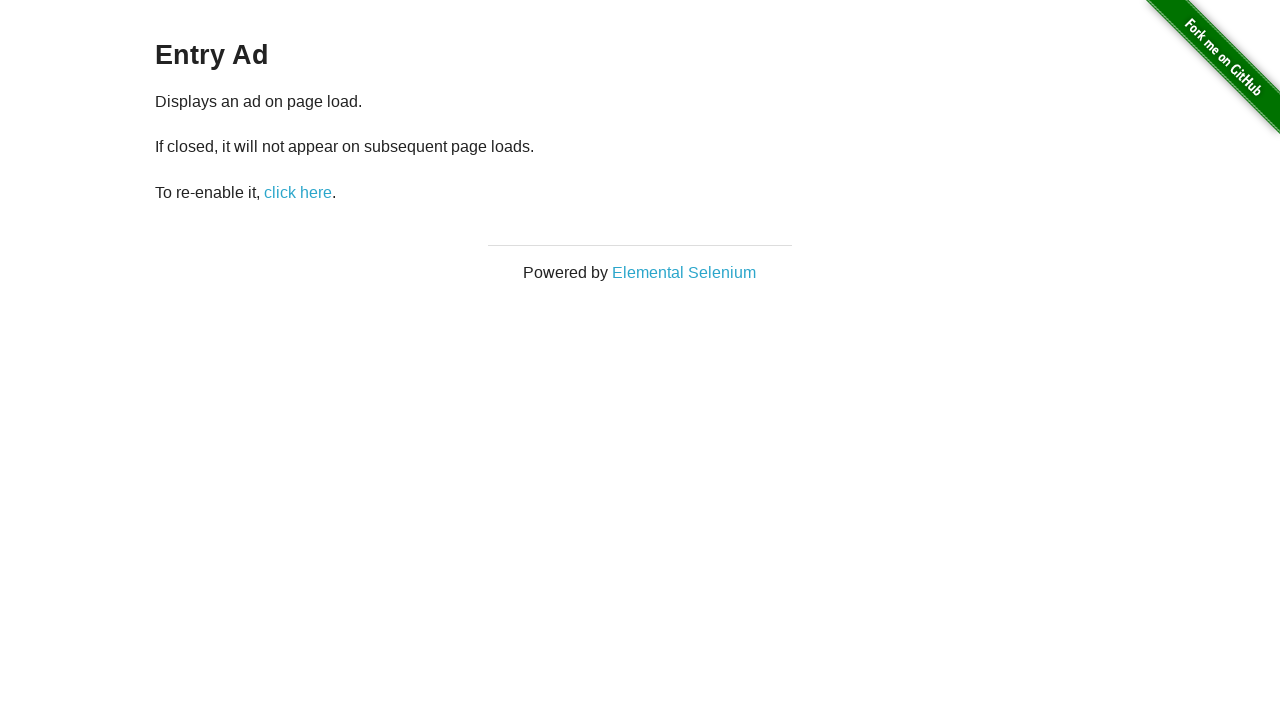

Confirmed modal title element is no longer visible
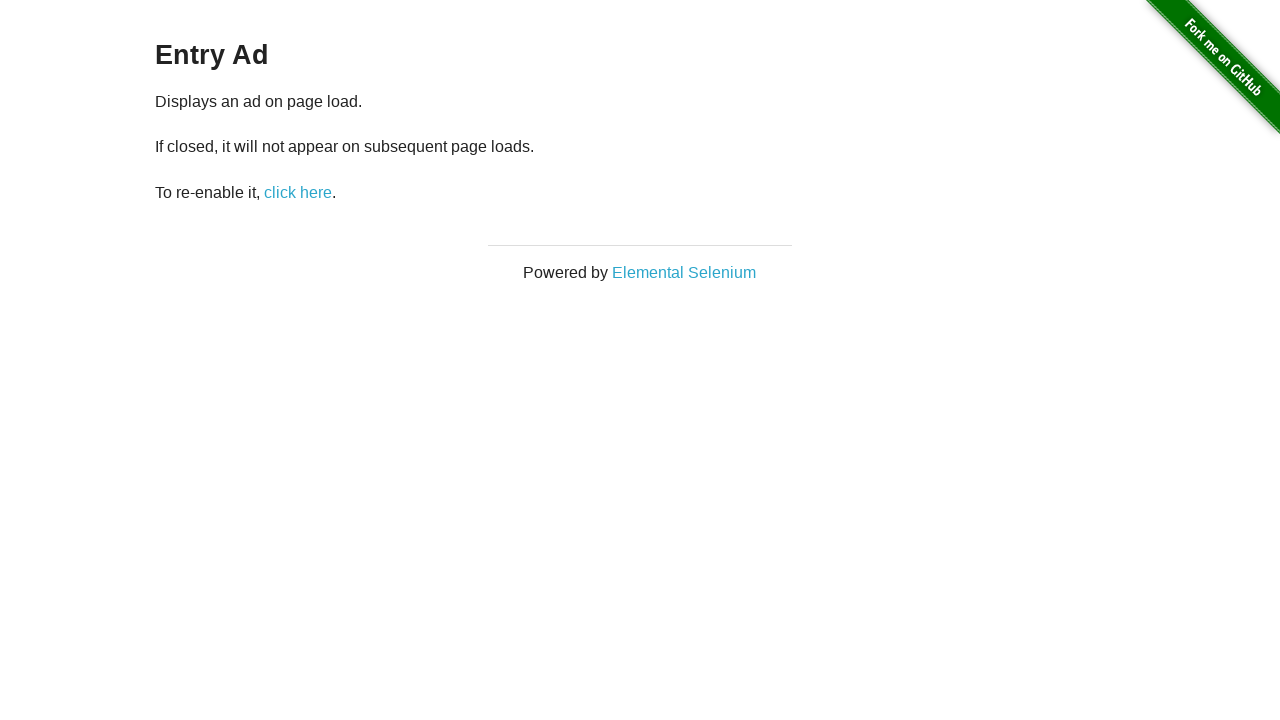

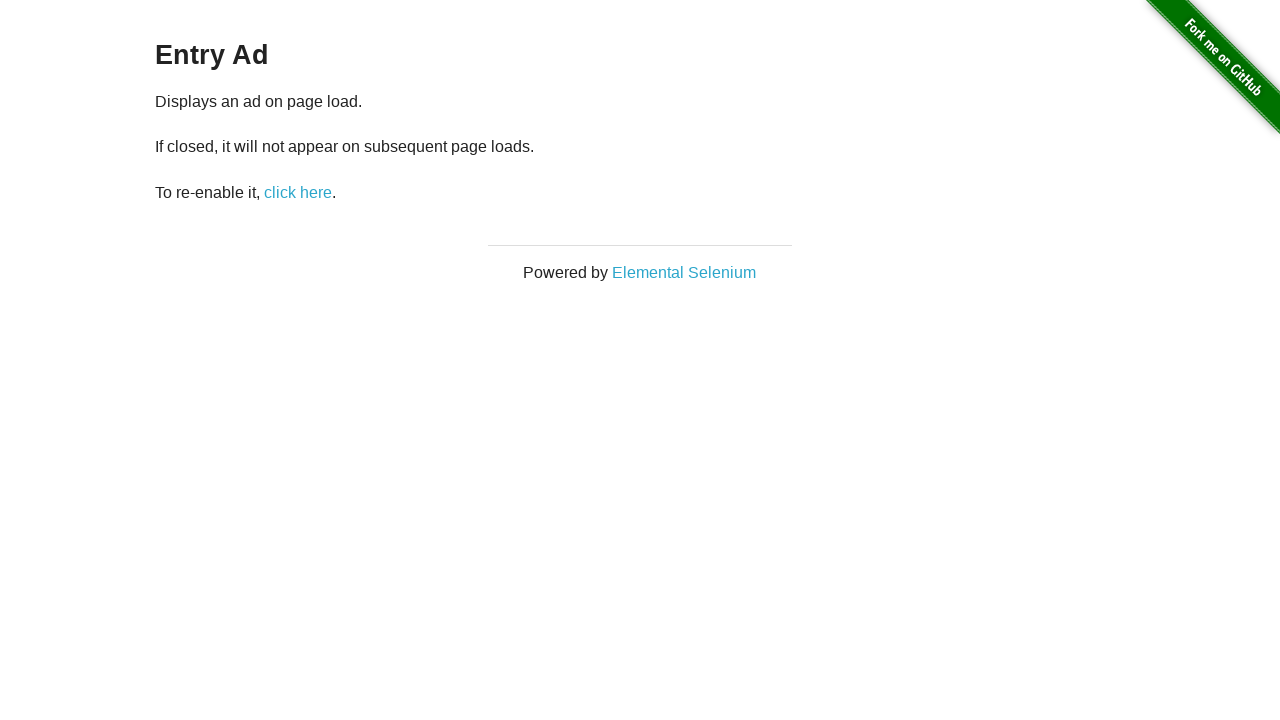